Tests that new items are appended to the bottom of the todo list by creating 3 default todos

Starting URL: https://demo.playwright.dev/todomvc

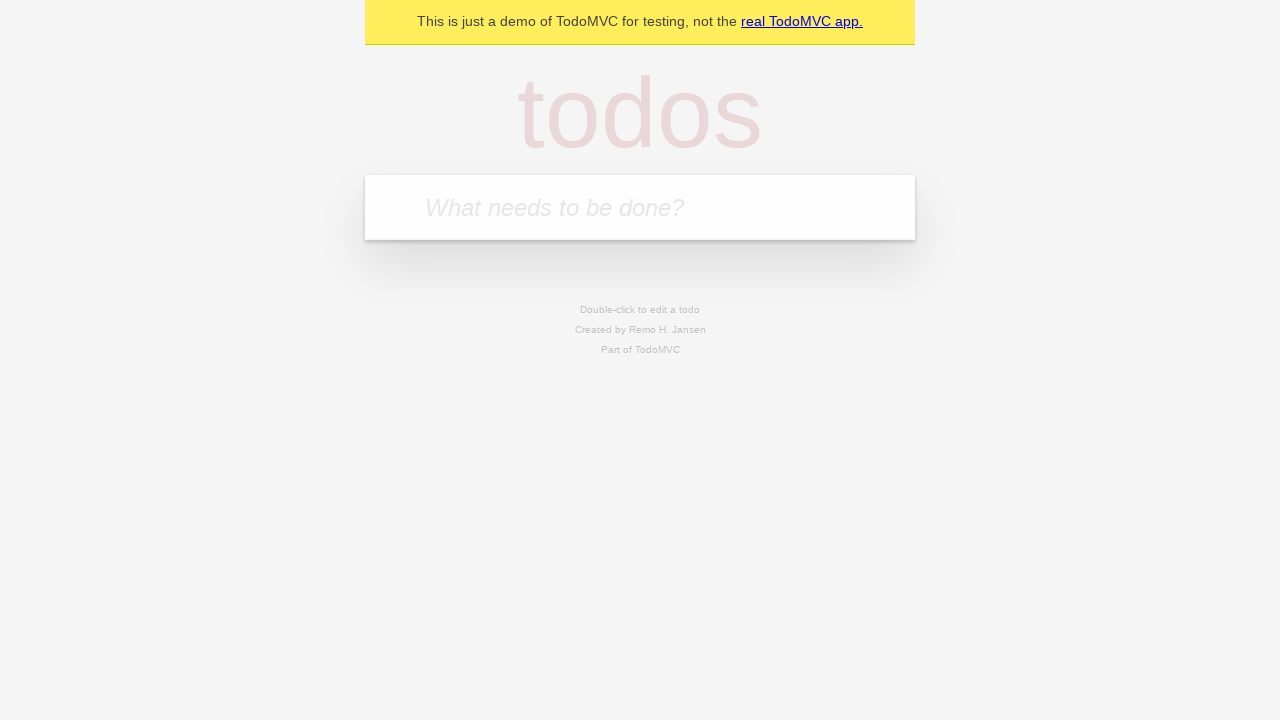

Filled todo input with 'buy some cheese' on internal:attr=[placeholder="What needs to be done?"i]
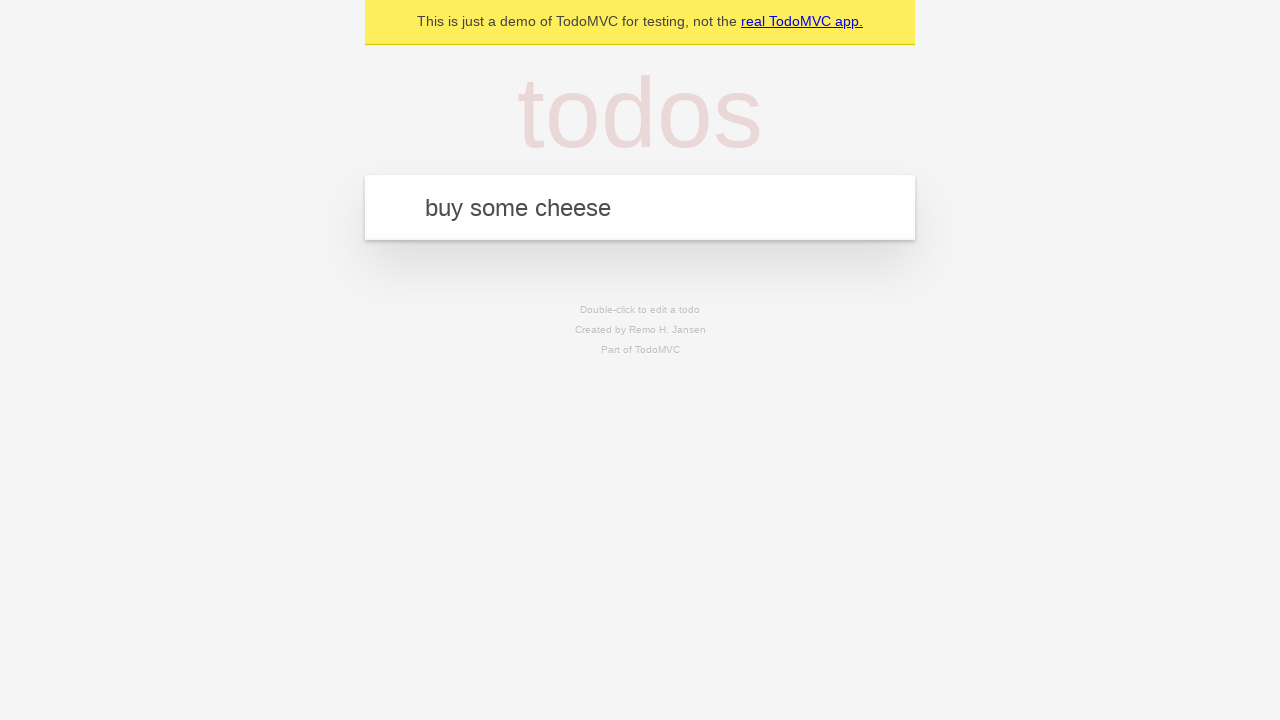

Pressed Enter to add first todo item on internal:attr=[placeholder="What needs to be done?"i]
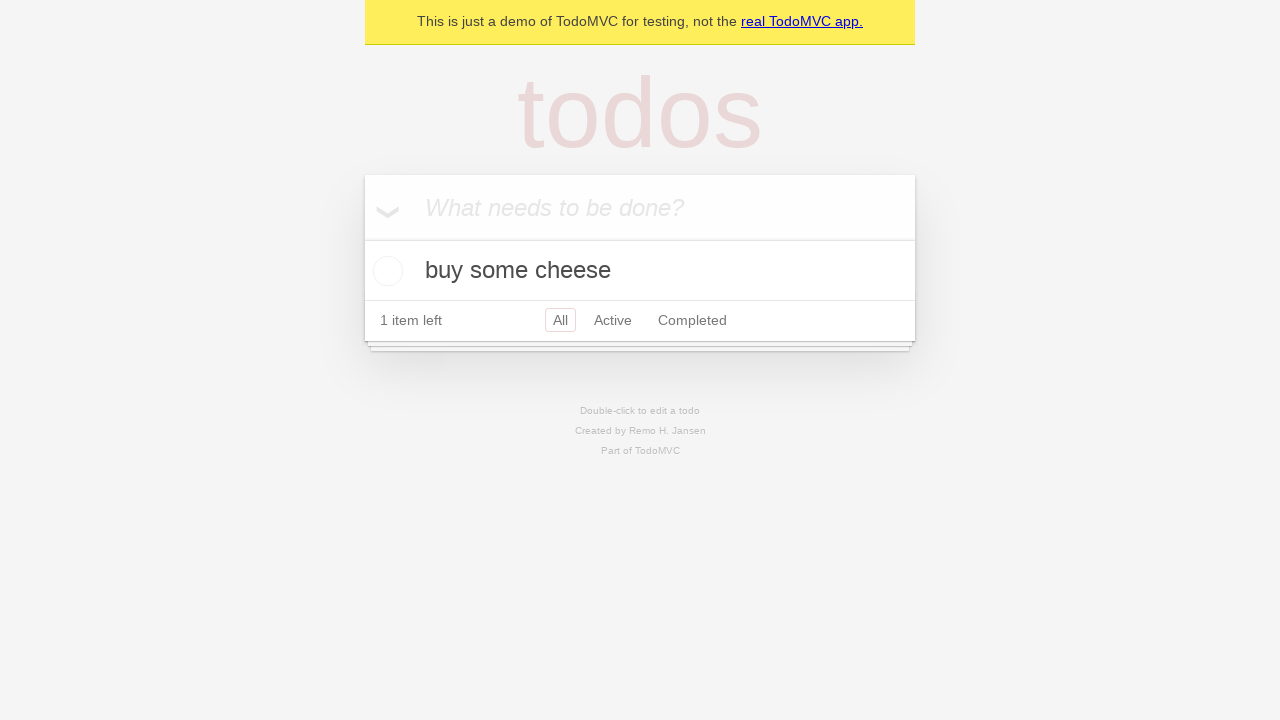

Filled todo input with 'feed the cat' on internal:attr=[placeholder="What needs to be done?"i]
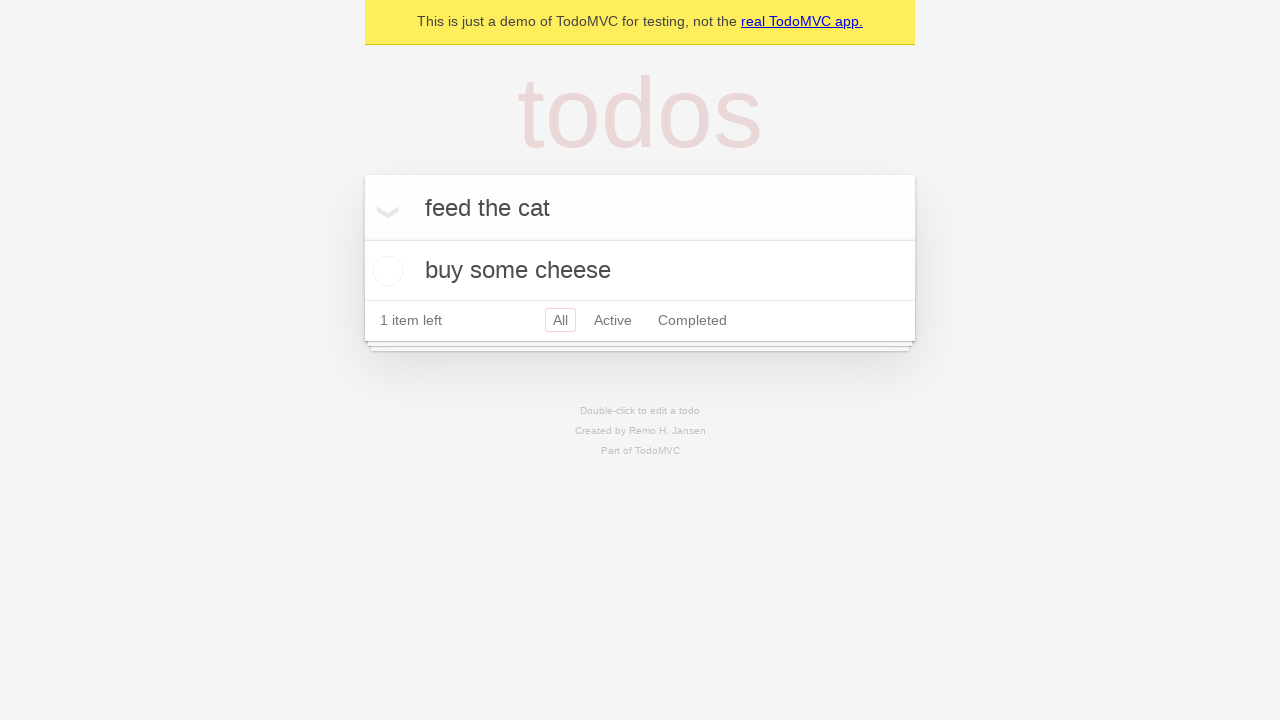

Pressed Enter to add second todo item on internal:attr=[placeholder="What needs to be done?"i]
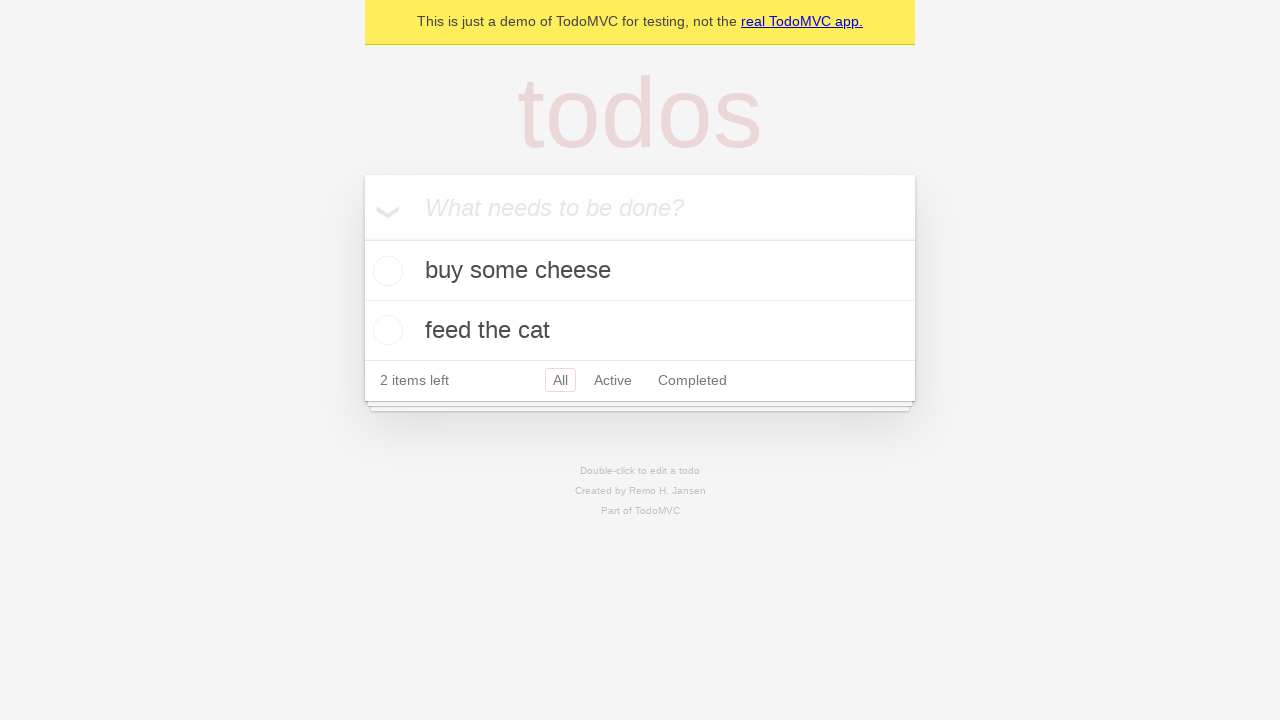

Filled todo input with 'book a doctors appointment' on internal:attr=[placeholder="What needs to be done?"i]
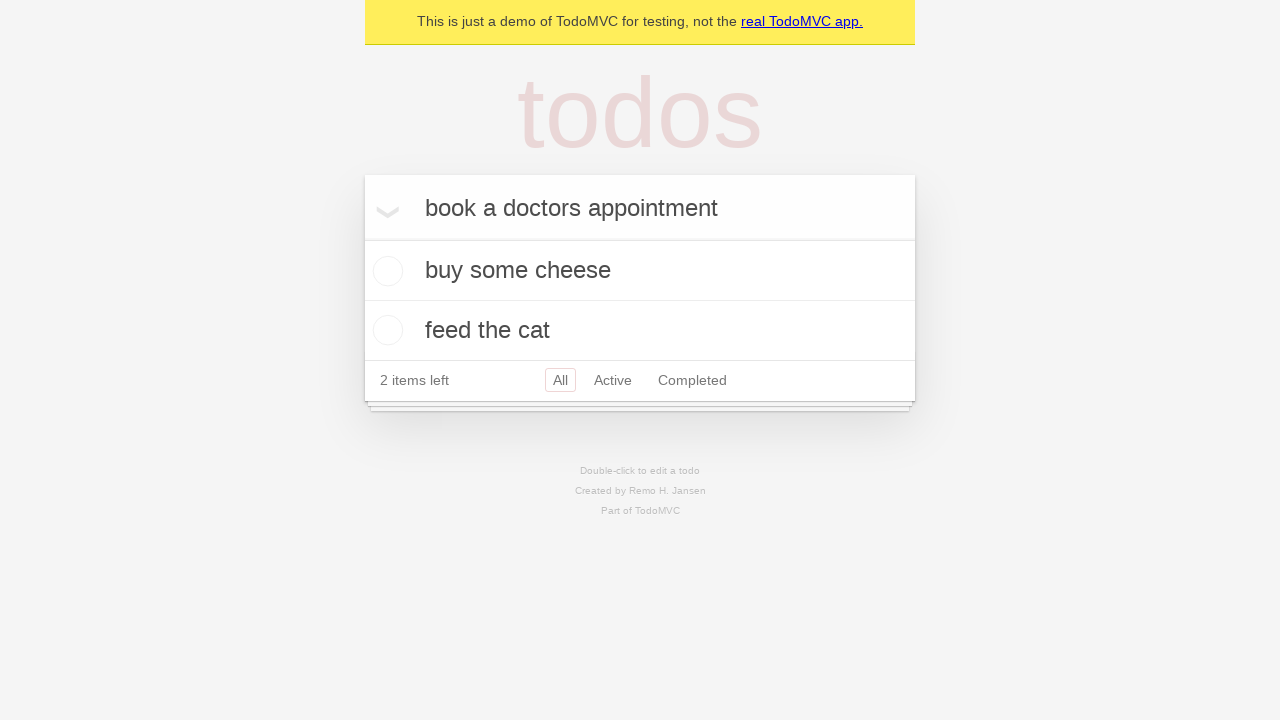

Pressed Enter to add third todo item on internal:attr=[placeholder="What needs to be done?"i]
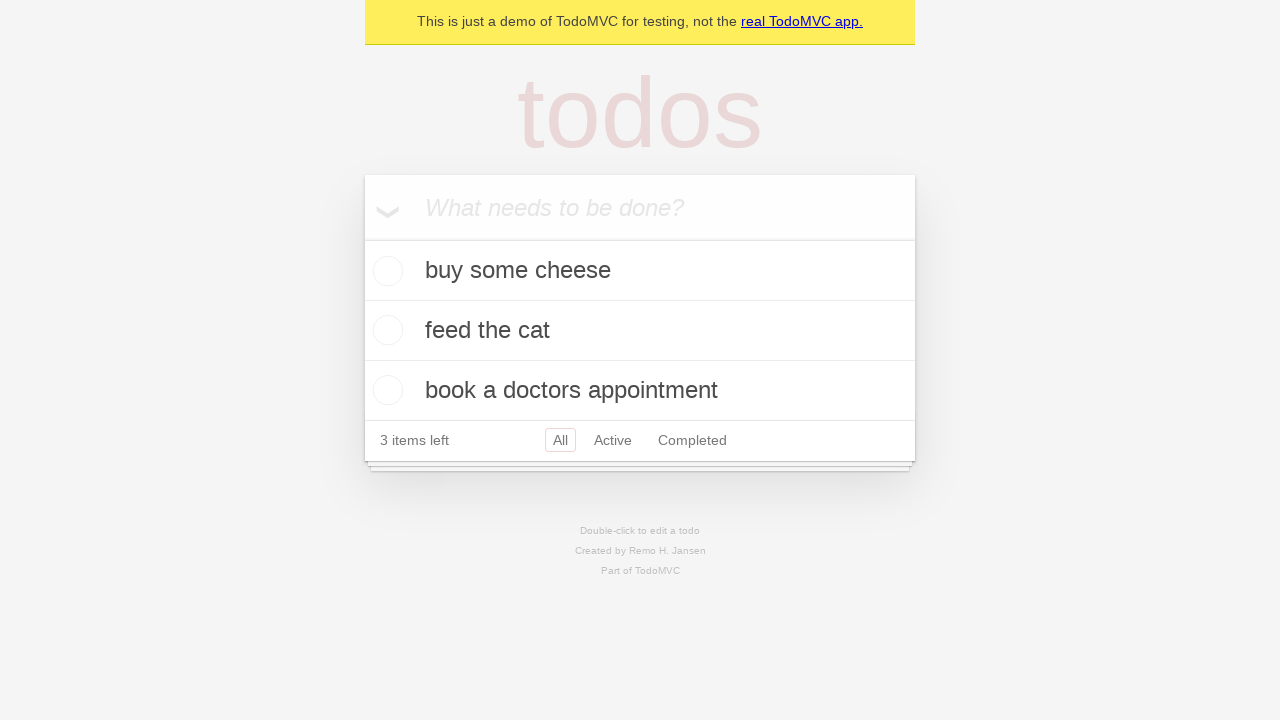

Waited for todo count element to appear - all 3 items added successfully
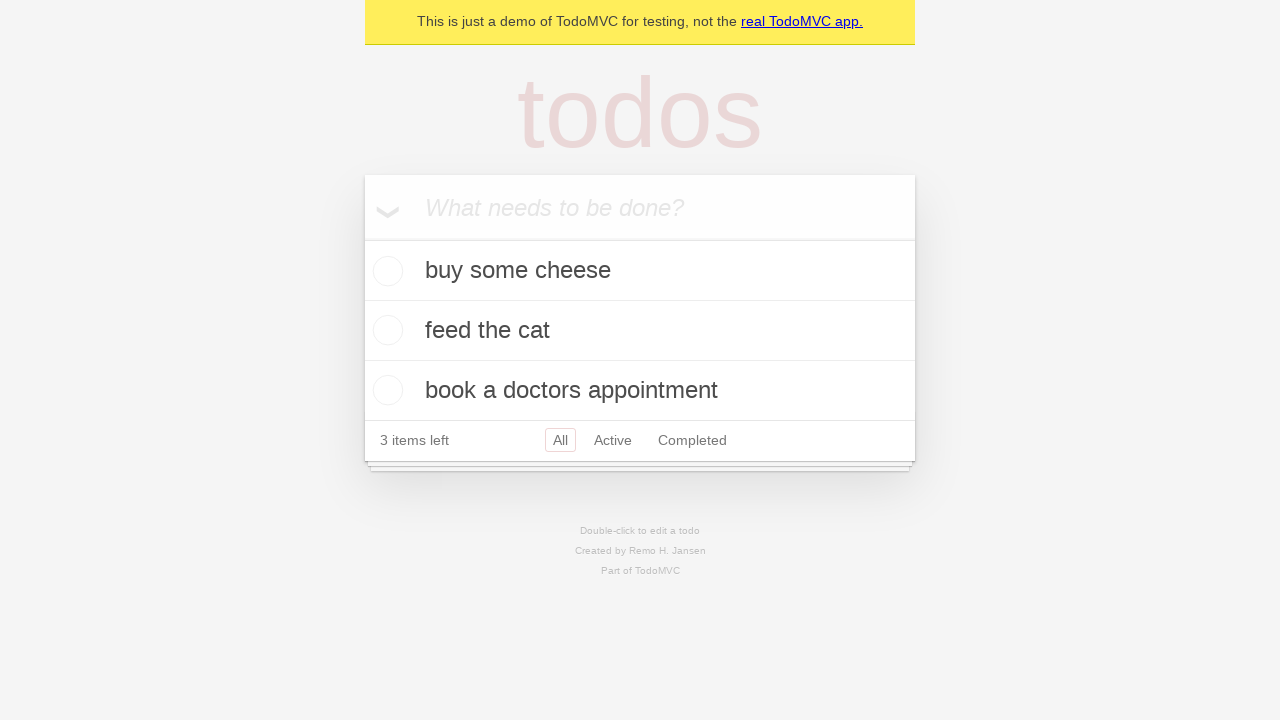

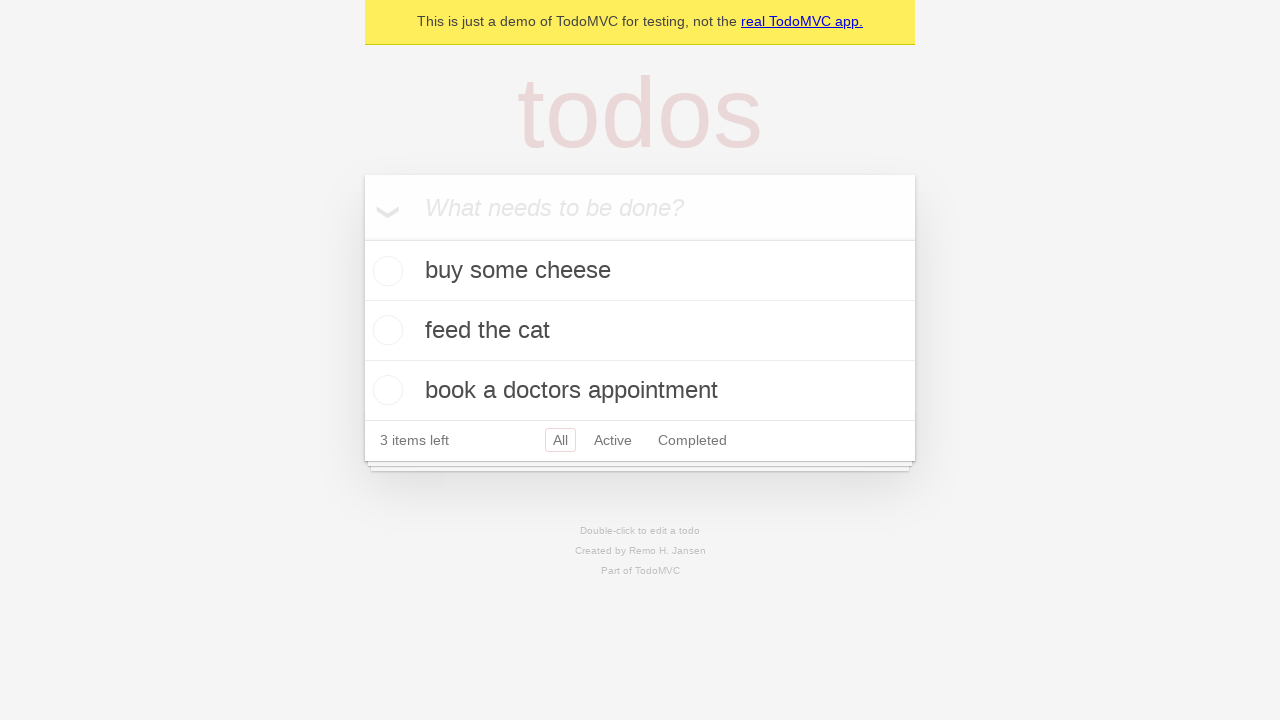